Navigates through a paginated table, clicking checkboxes in each row and iterating through all pages

Starting URL: https://testautomationpractice.blogspot.com/

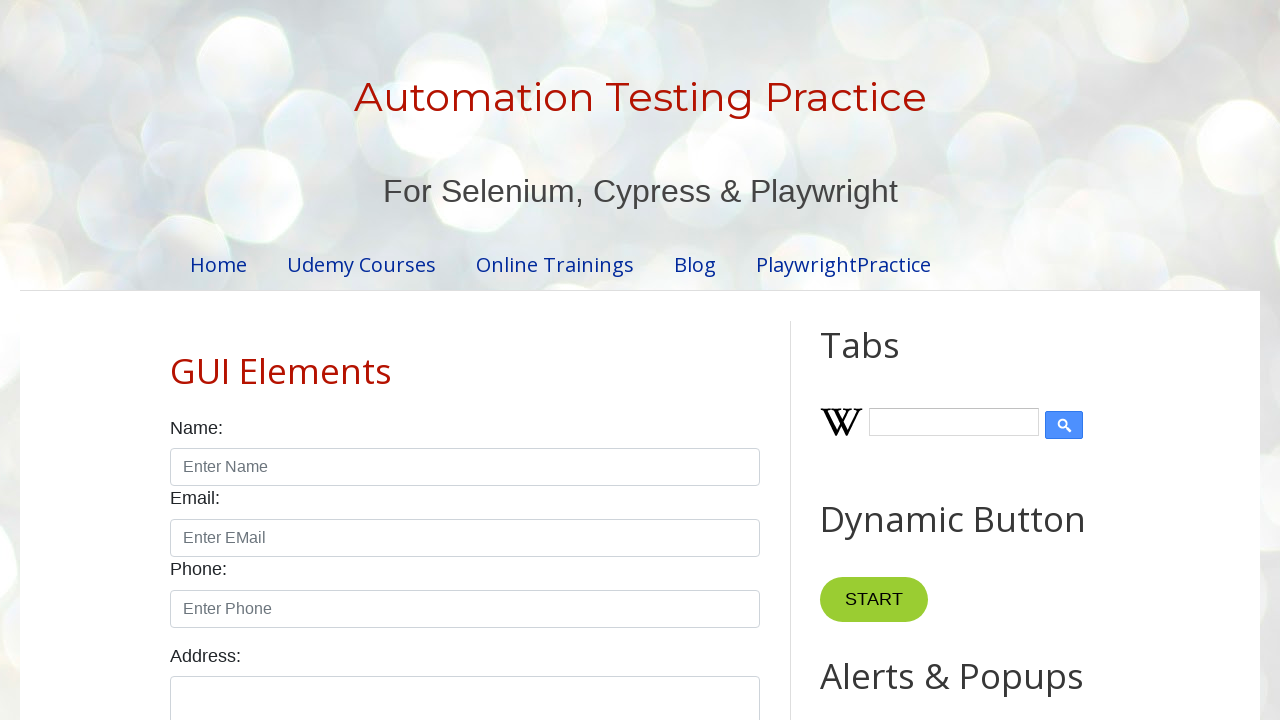

Retrieved pagination element count
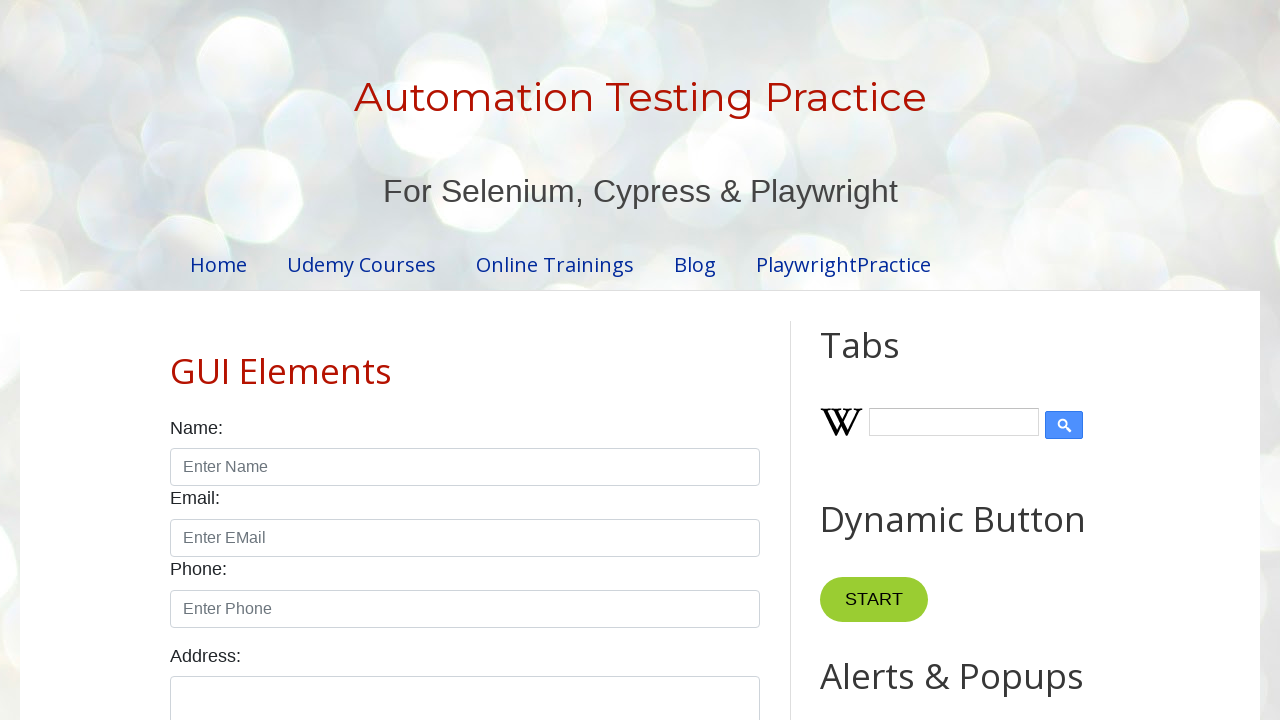

Retrieved initial table row count
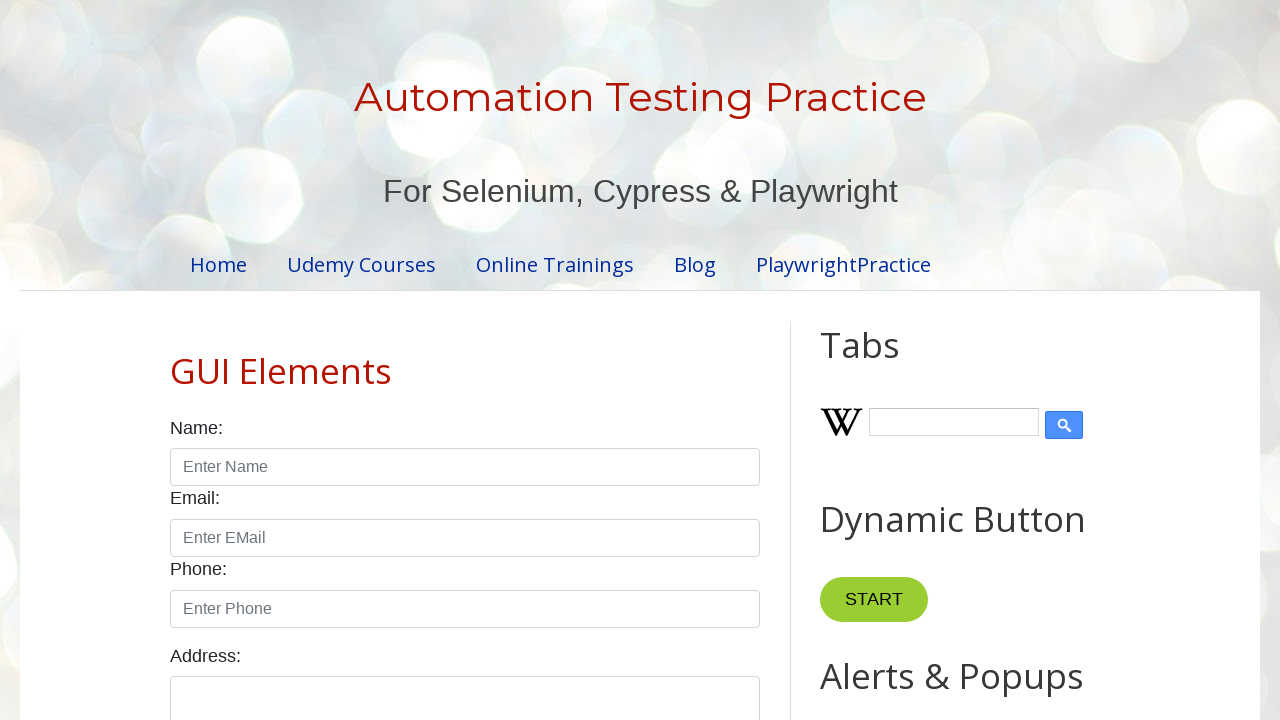

Retrieved row count for page 1: 5 rows
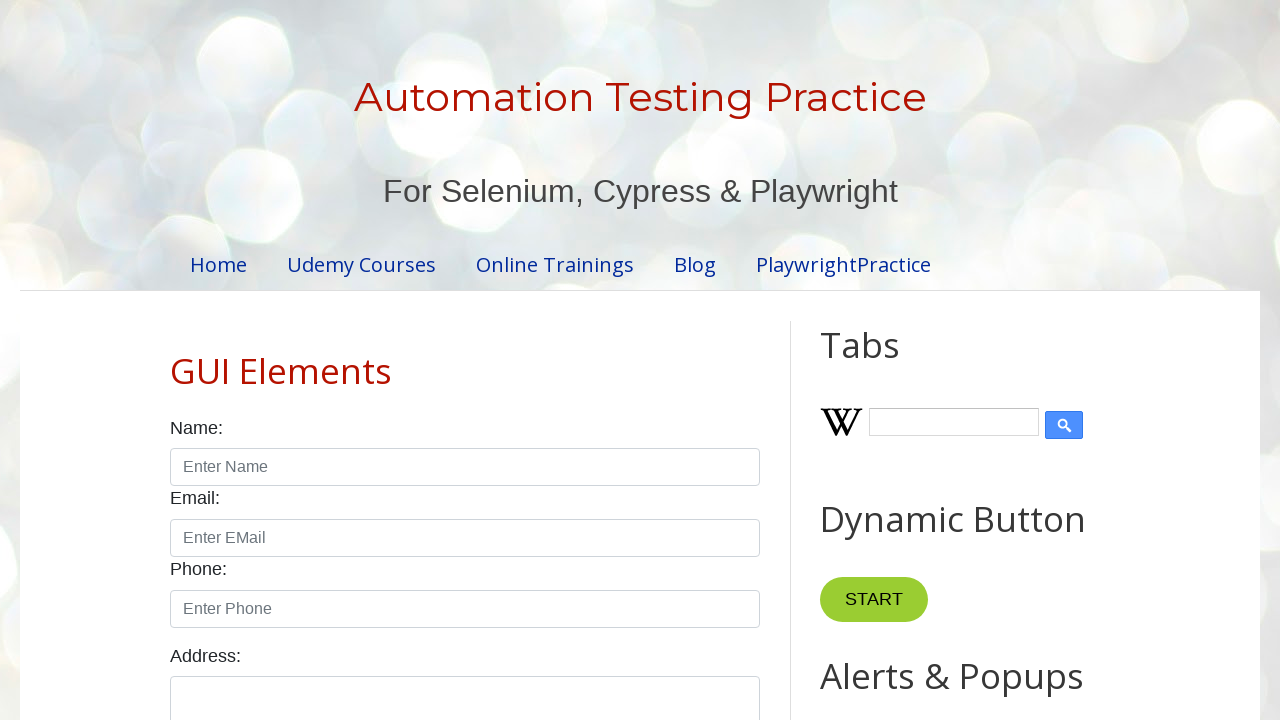

Clicked checkbox in row 1 of page 1 at (651, 361) on (//table[@id='productTable']//tr[1]/td[4])/input
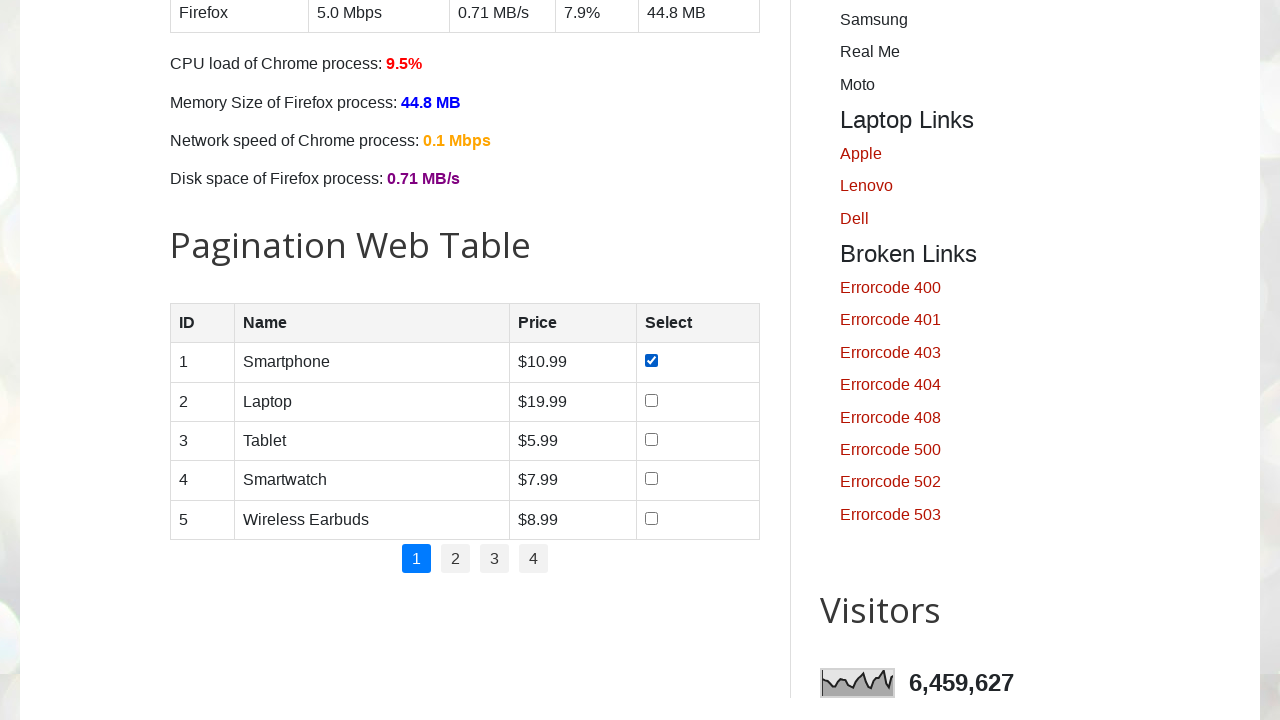

Clicked checkbox in row 2 of page 1 at (651, 400) on (//table[@id='productTable']//tr[2]/td[4])/input
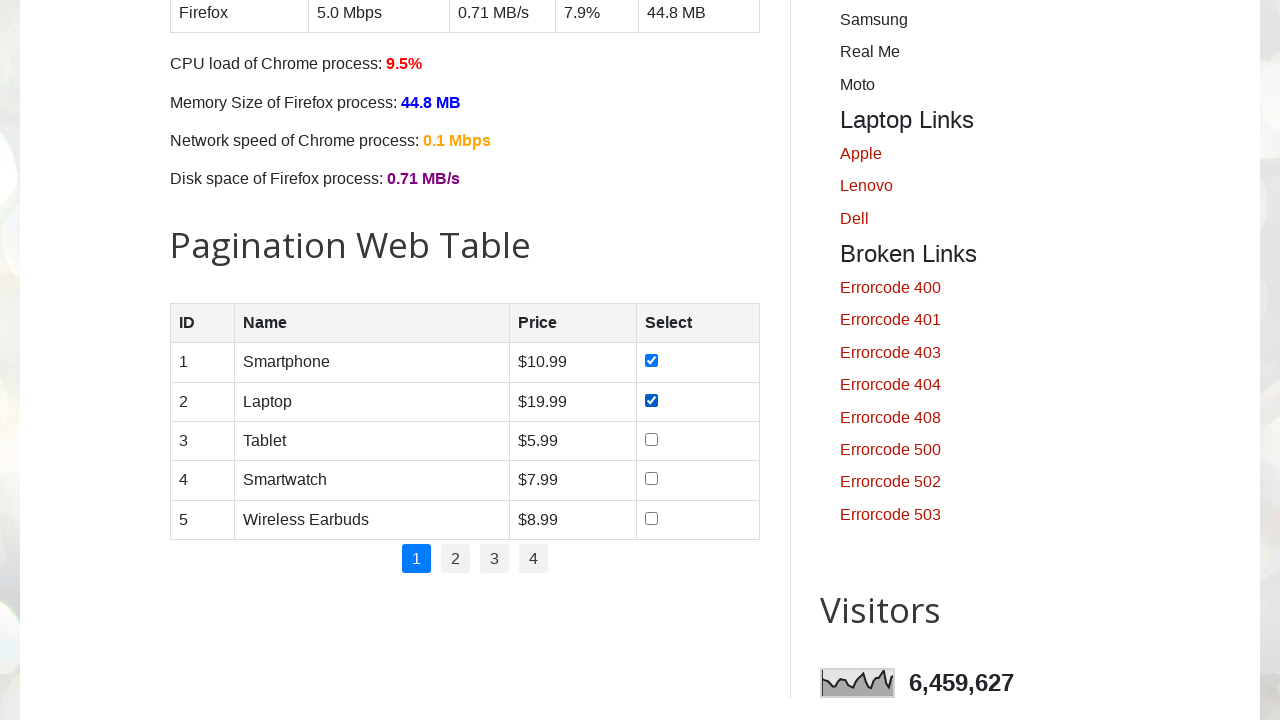

Clicked checkbox in row 3 of page 1 at (651, 439) on (//table[@id='productTable']//tr[3]/td[4])/input
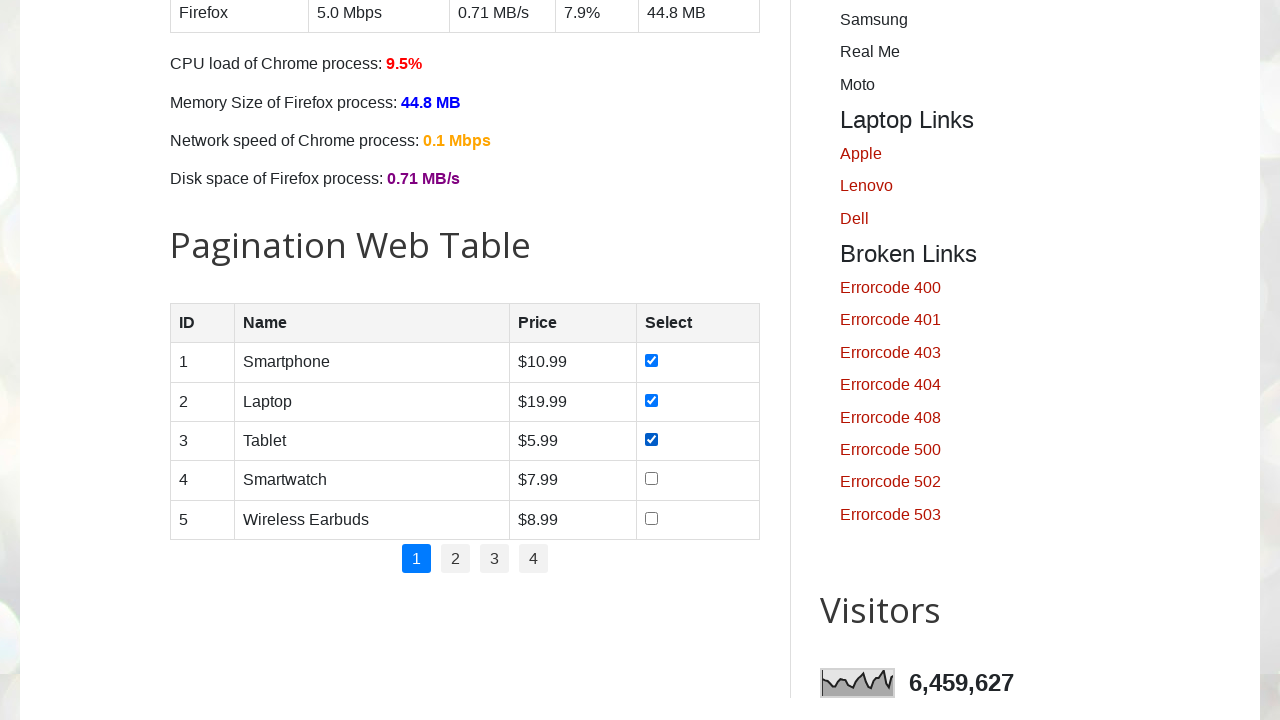

Clicked checkbox in row 4 of page 1 at (651, 479) on (//table[@id='productTable']//tr[4]/td[4])/input
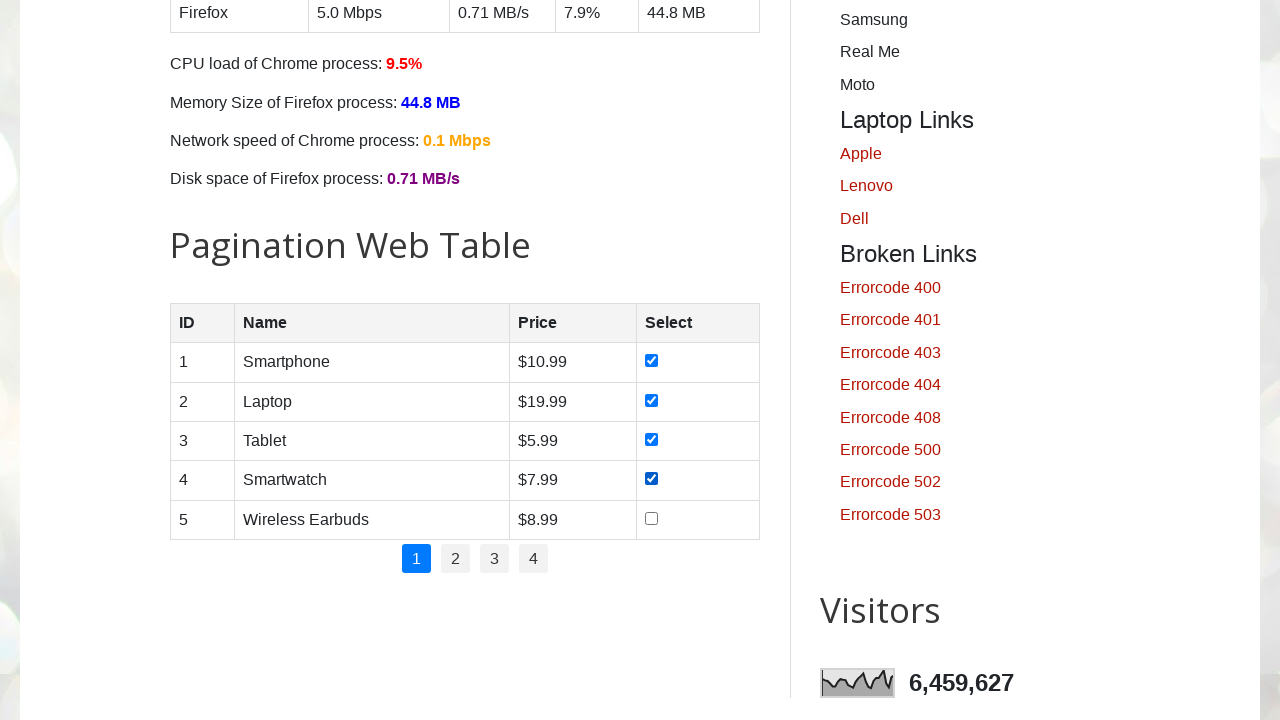

Clicked checkbox in row 5 of page 1 at (651, 518) on (//table[@id='productTable']//tr[5]/td[4])/input
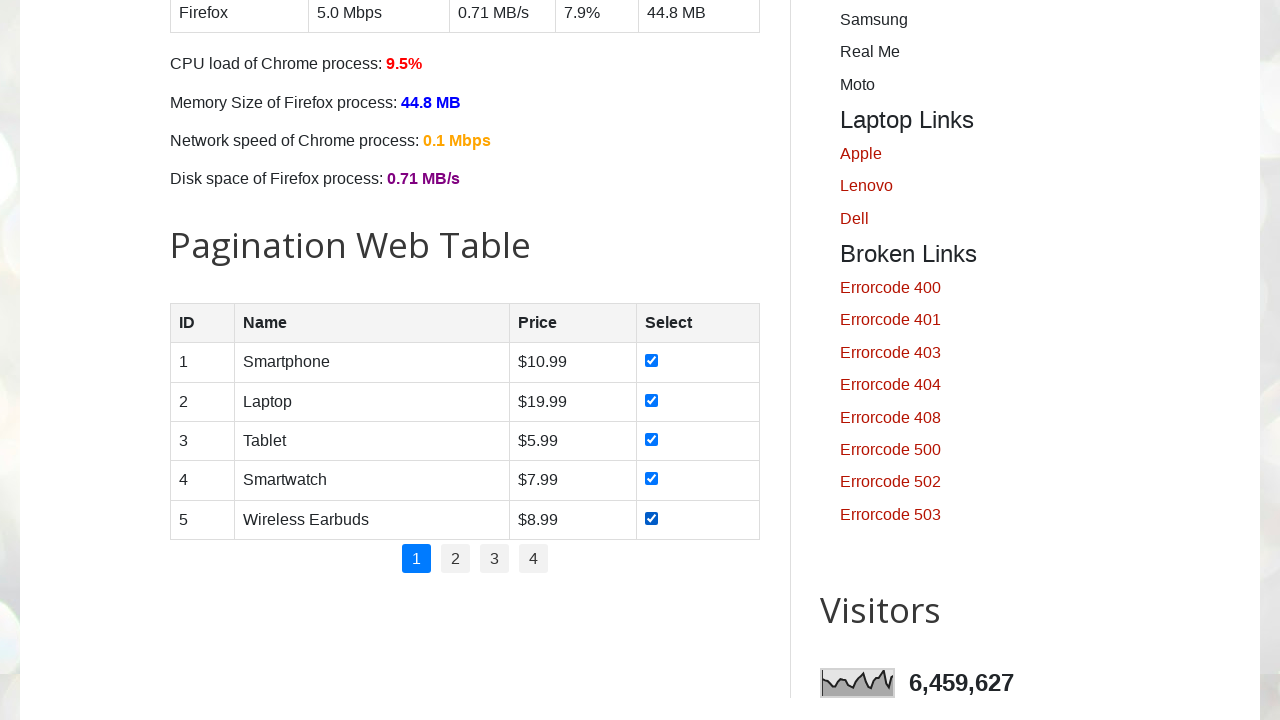

Clicked pagination page 2 at (456, 559) on //ul[@class='pagination']/li[2]
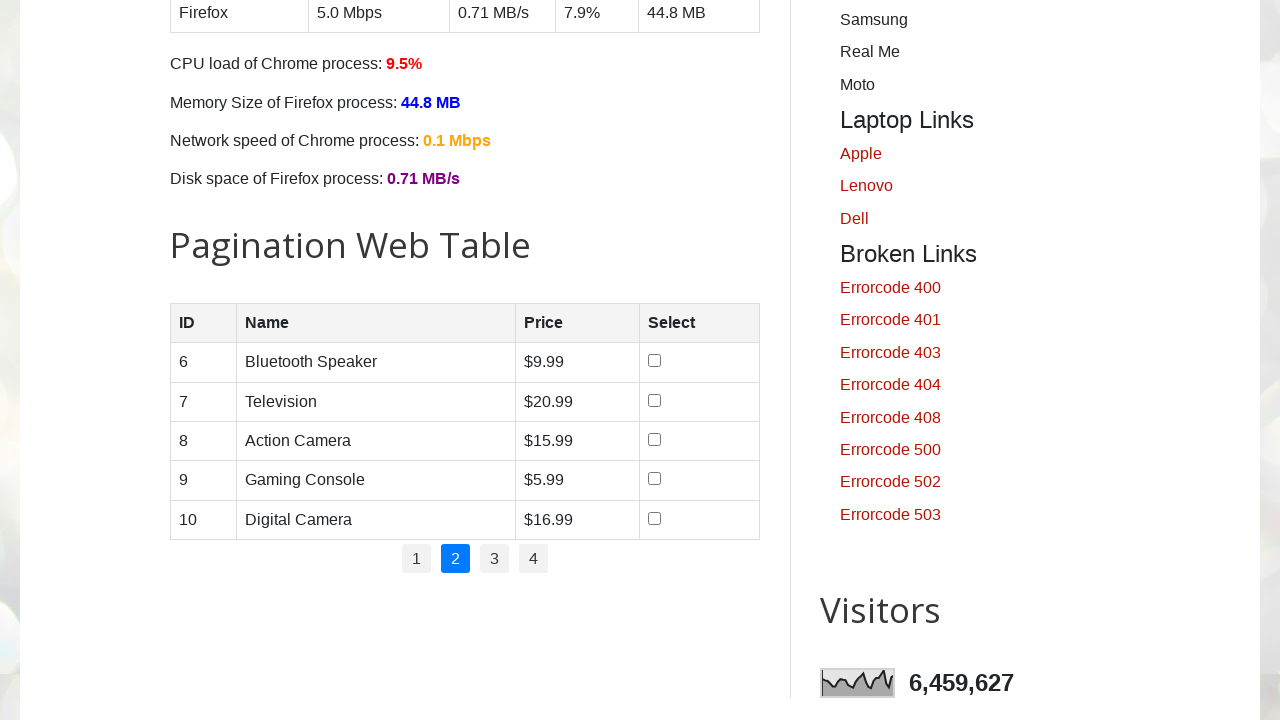

Waited for table to update after pagination
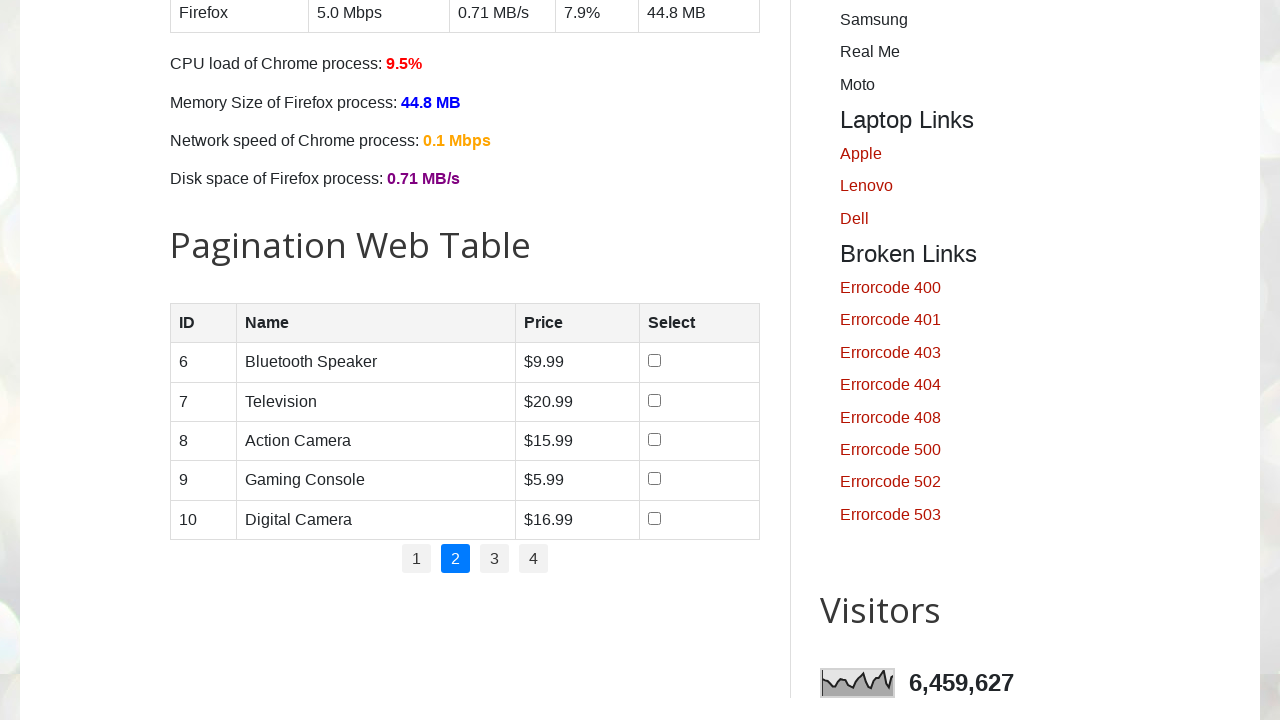

Retrieved row count for page 2: 5 rows
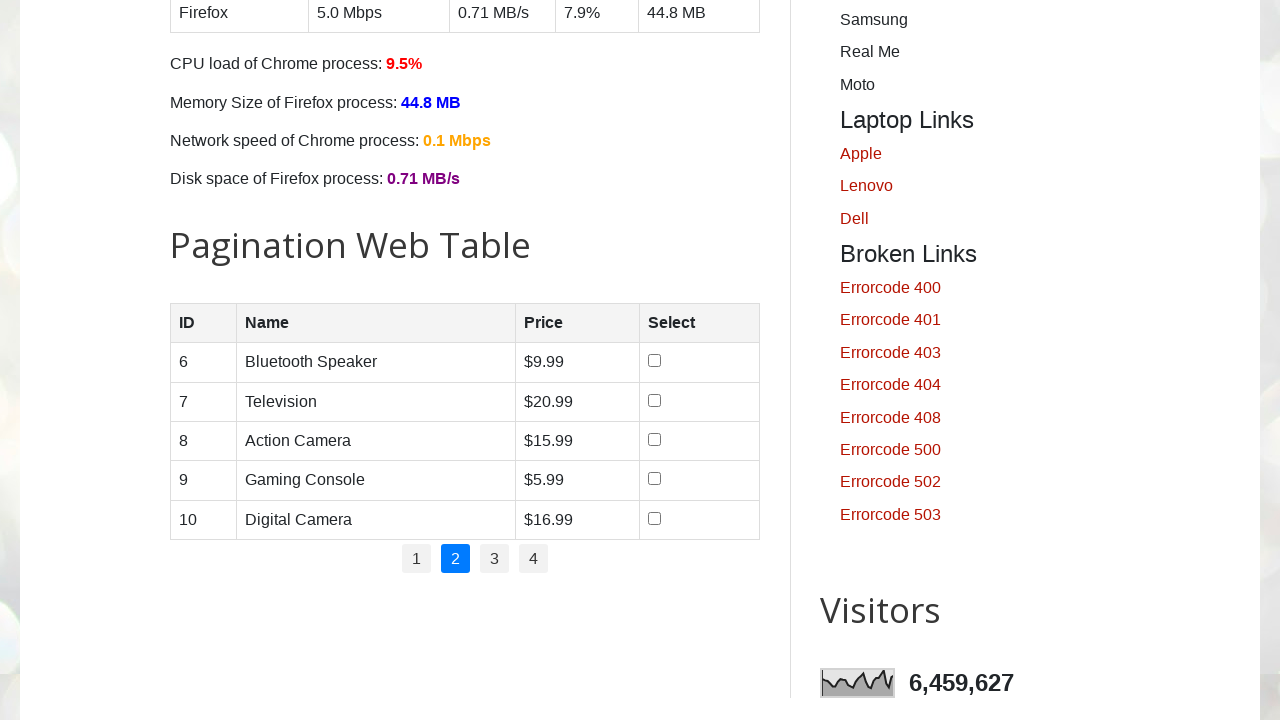

Clicked checkbox in row 1 of page 2 at (654, 361) on (//table[@id='productTable']//tr[1]/td[4])/input
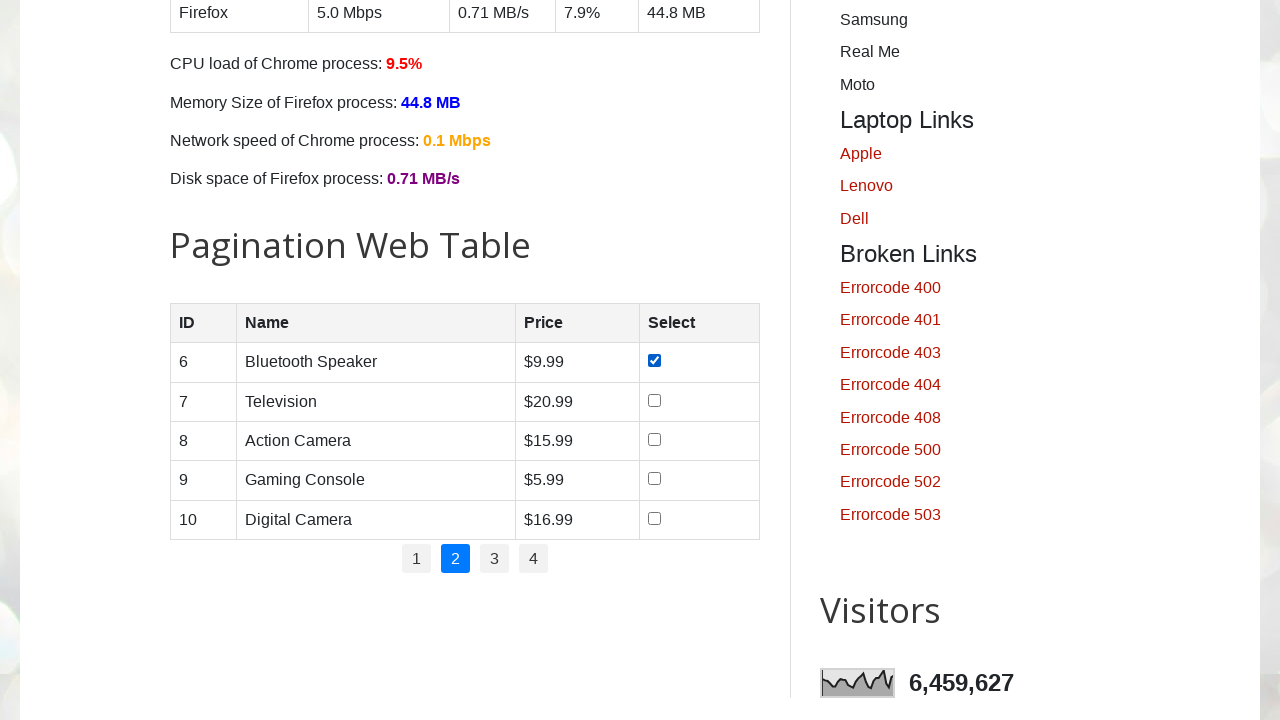

Clicked checkbox in row 2 of page 2 at (654, 400) on (//table[@id='productTable']//tr[2]/td[4])/input
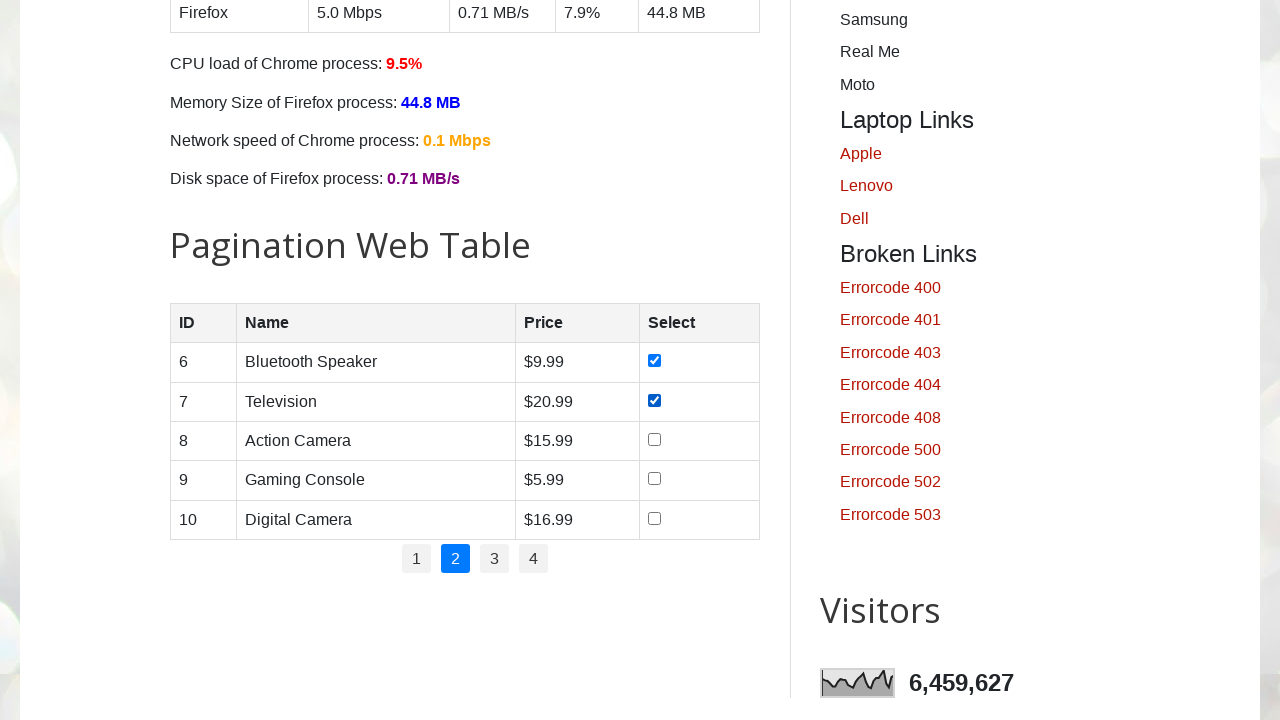

Clicked checkbox in row 3 of page 2 at (654, 439) on (//table[@id='productTable']//tr[3]/td[4])/input
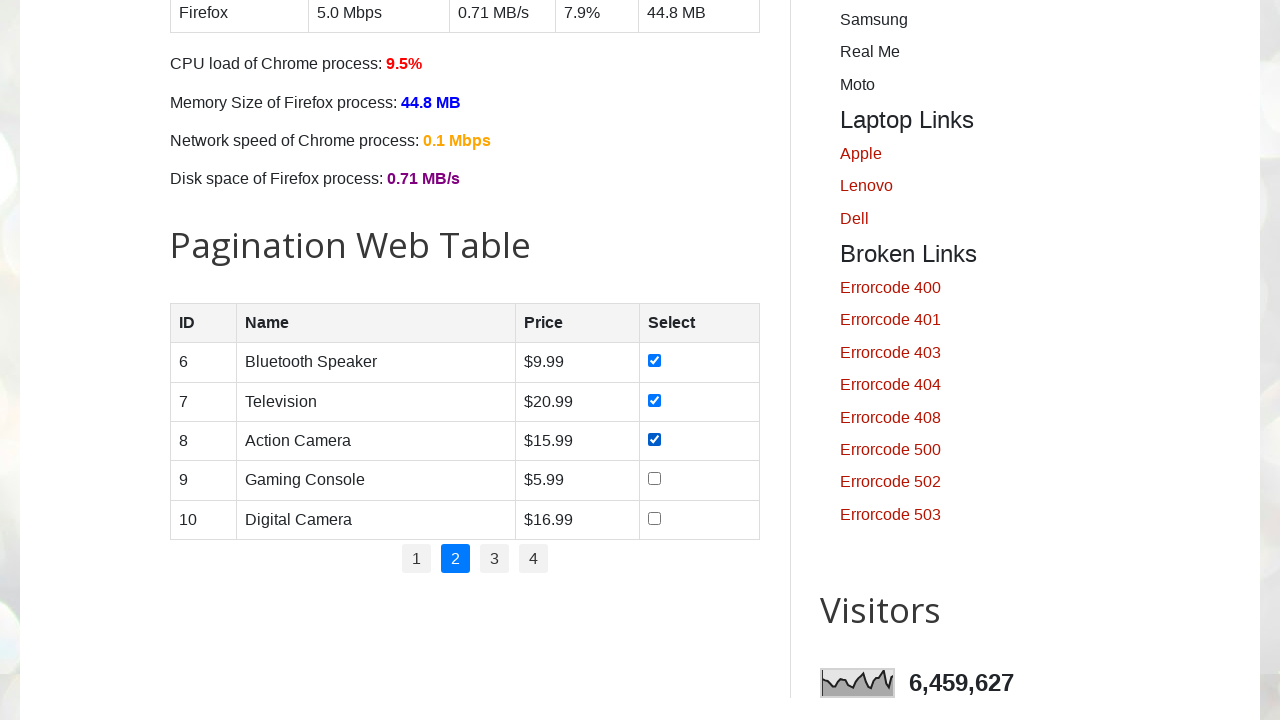

Clicked checkbox in row 4 of page 2 at (654, 479) on (//table[@id='productTable']//tr[4]/td[4])/input
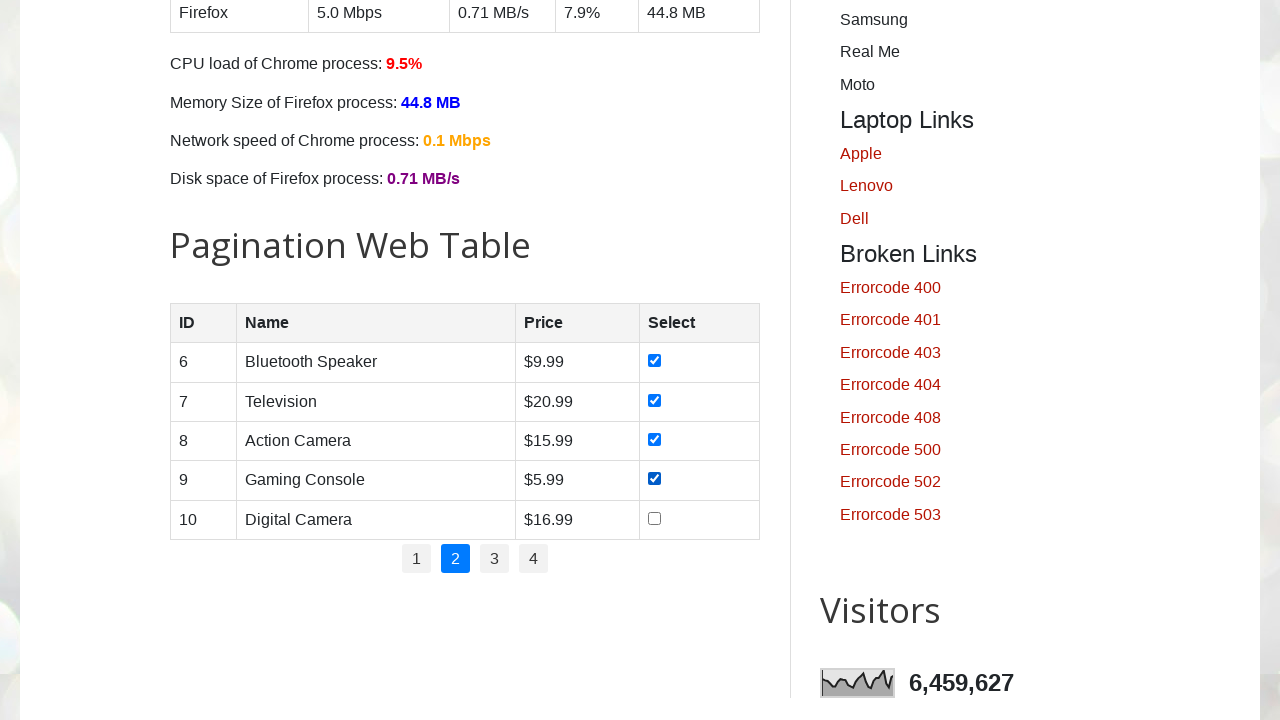

Clicked checkbox in row 5 of page 2 at (654, 518) on (//table[@id='productTable']//tr[5]/td[4])/input
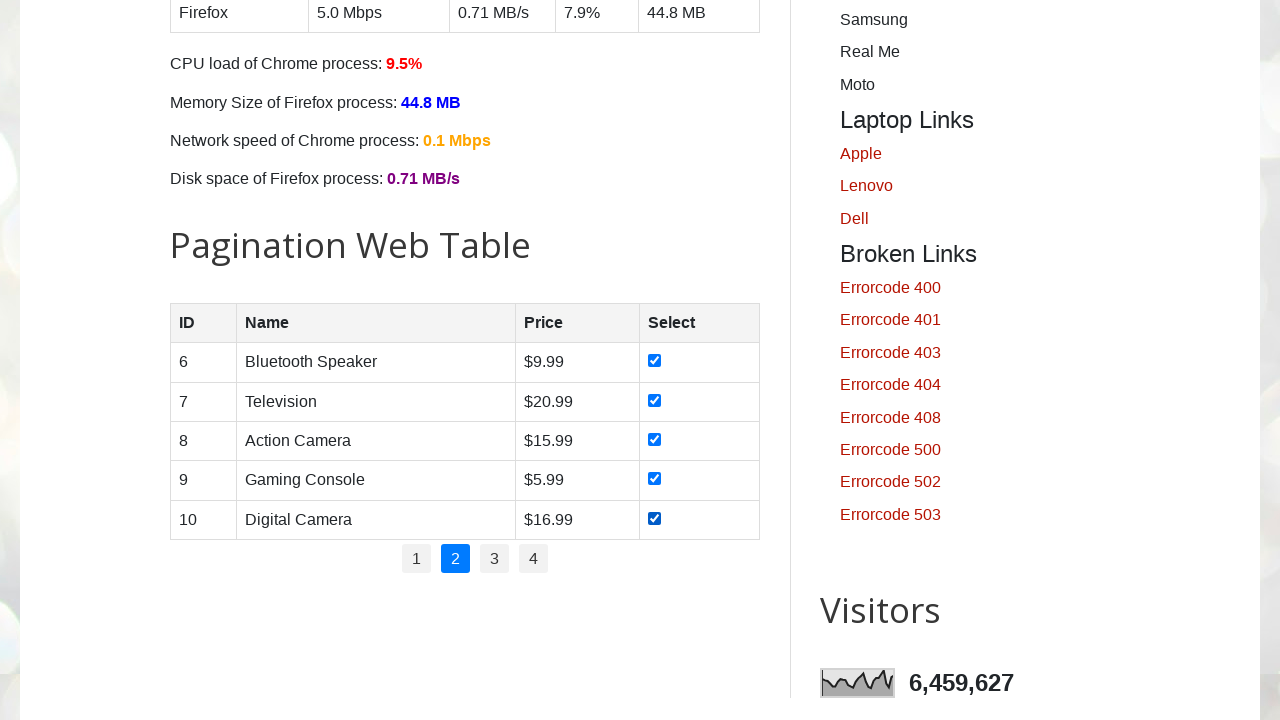

Clicked pagination page 3 at (494, 559) on //ul[@class='pagination']/li[3]
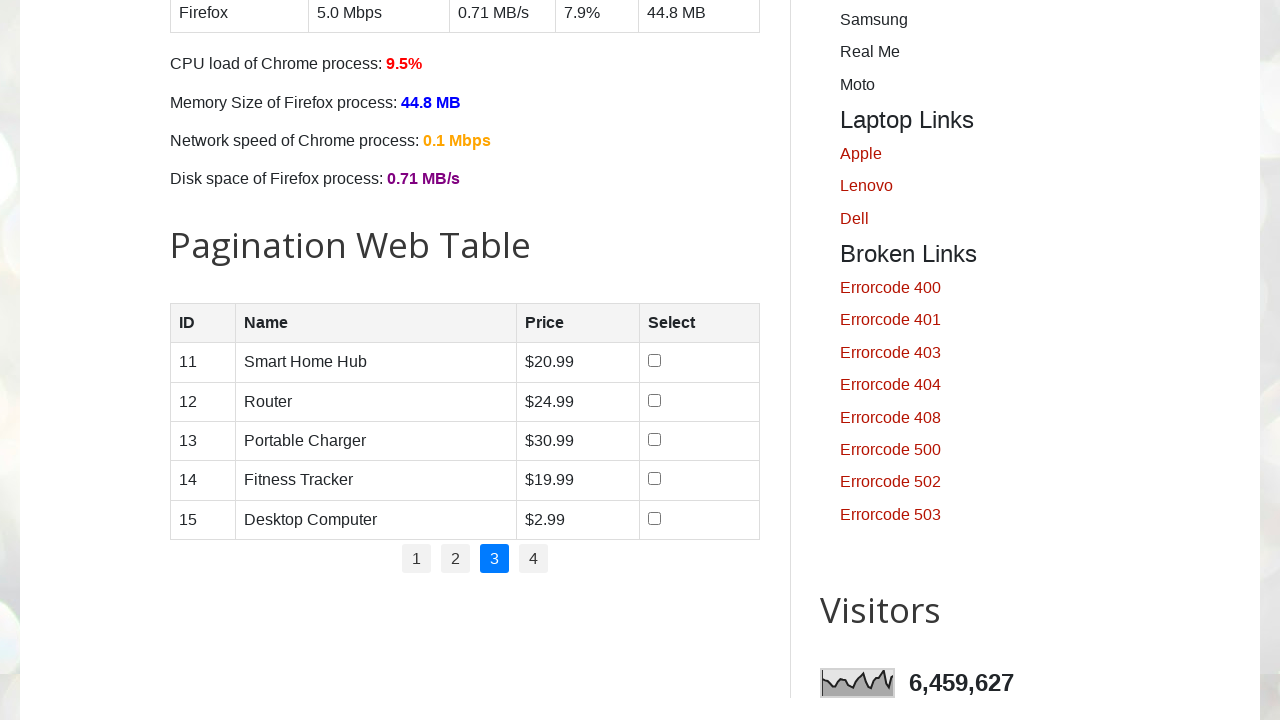

Waited for table to update after pagination
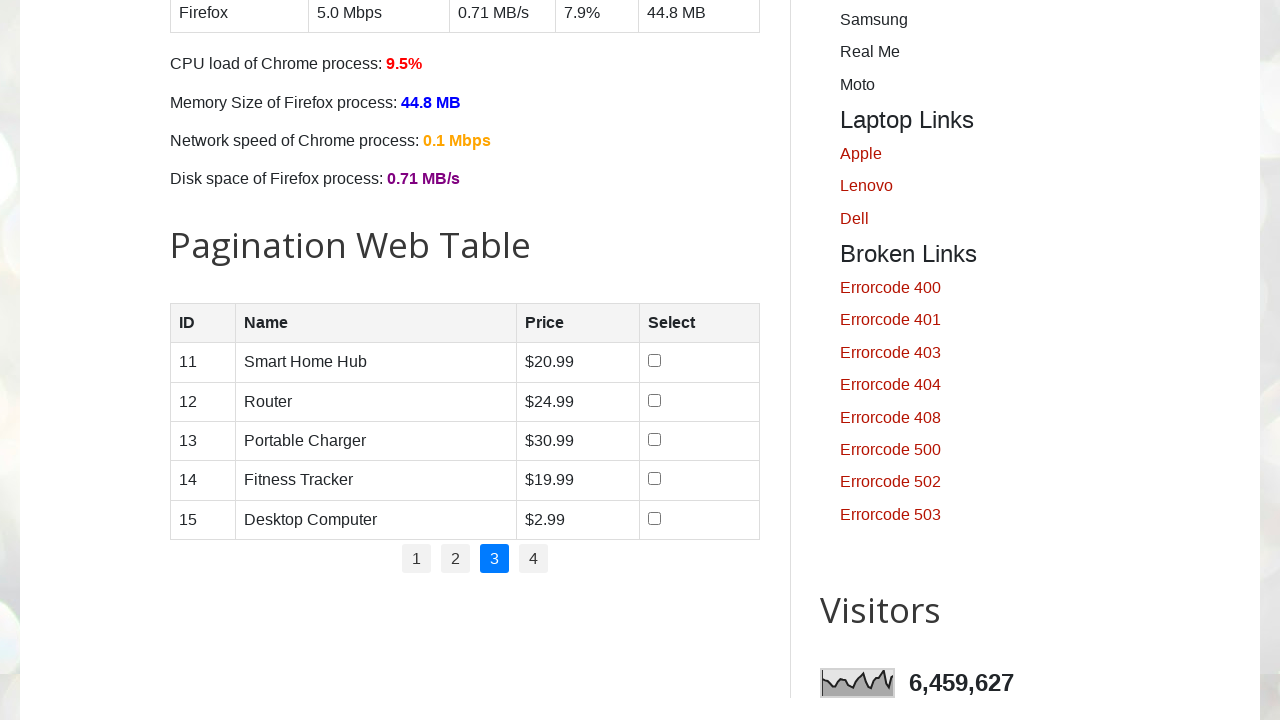

Retrieved row count for page 3: 5 rows
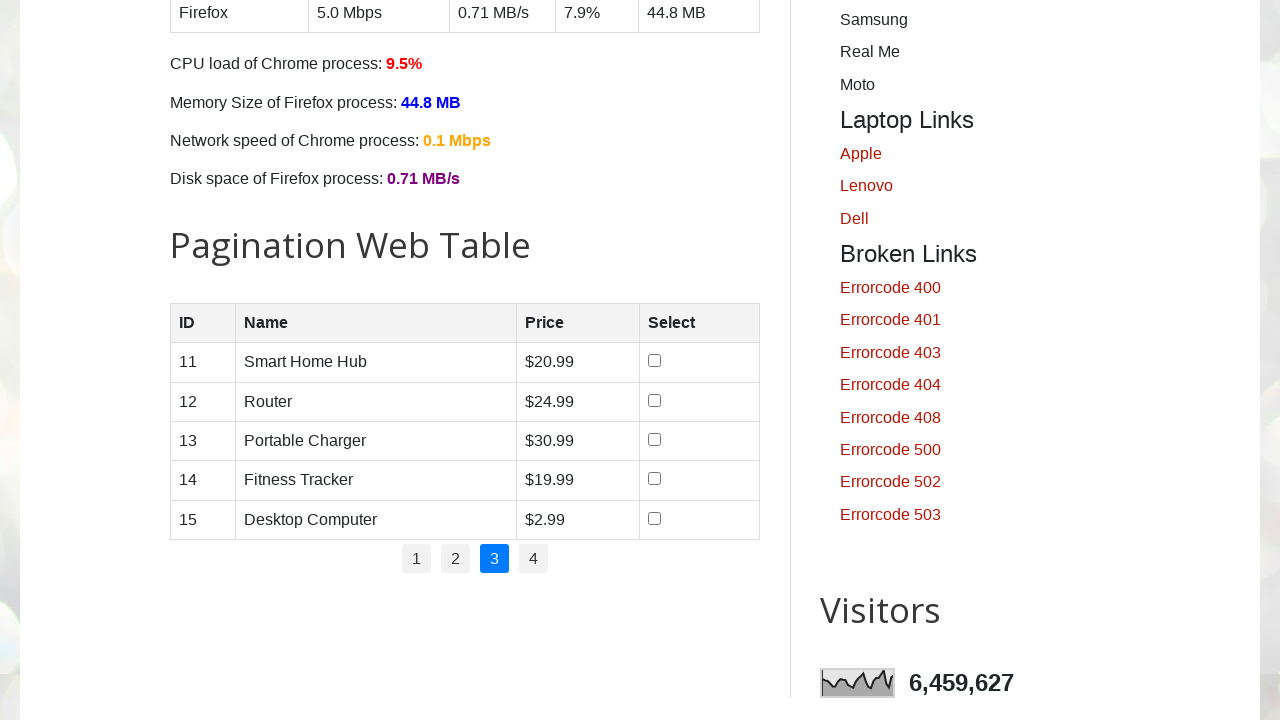

Clicked checkbox in row 1 of page 3 at (655, 361) on (//table[@id='productTable']//tr[1]/td[4])/input
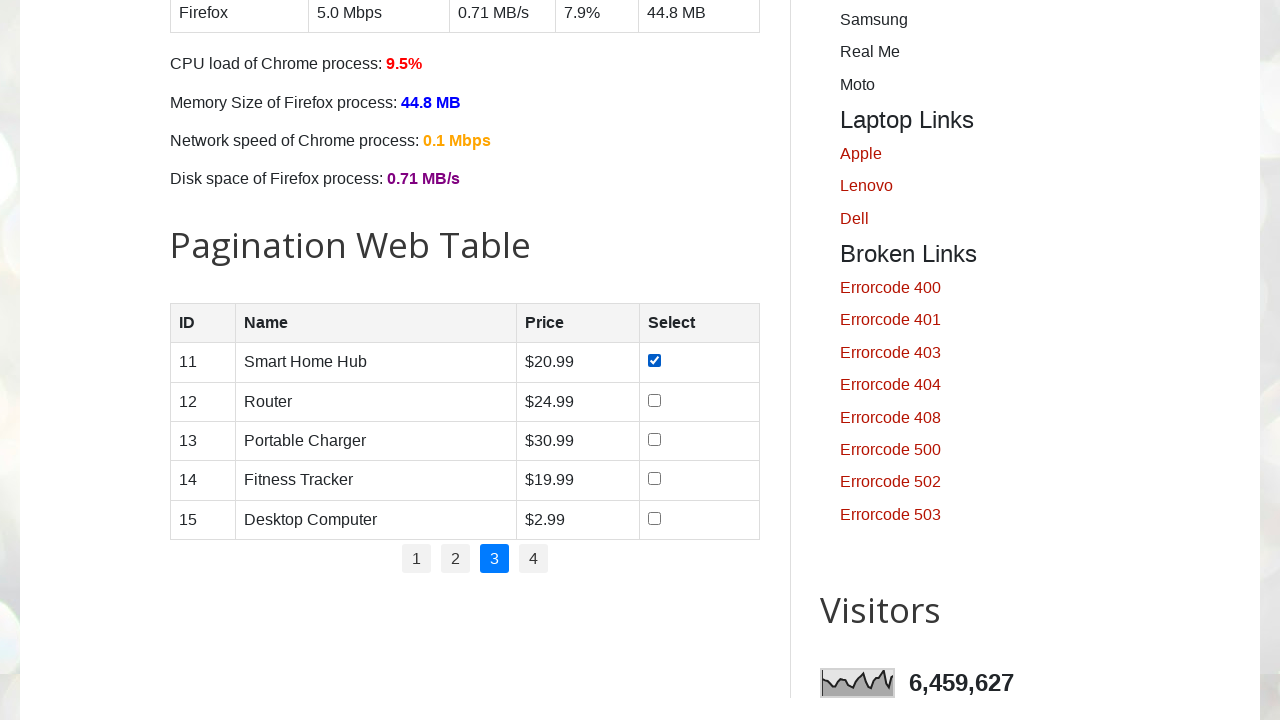

Clicked checkbox in row 2 of page 3 at (655, 400) on (//table[@id='productTable']//tr[2]/td[4])/input
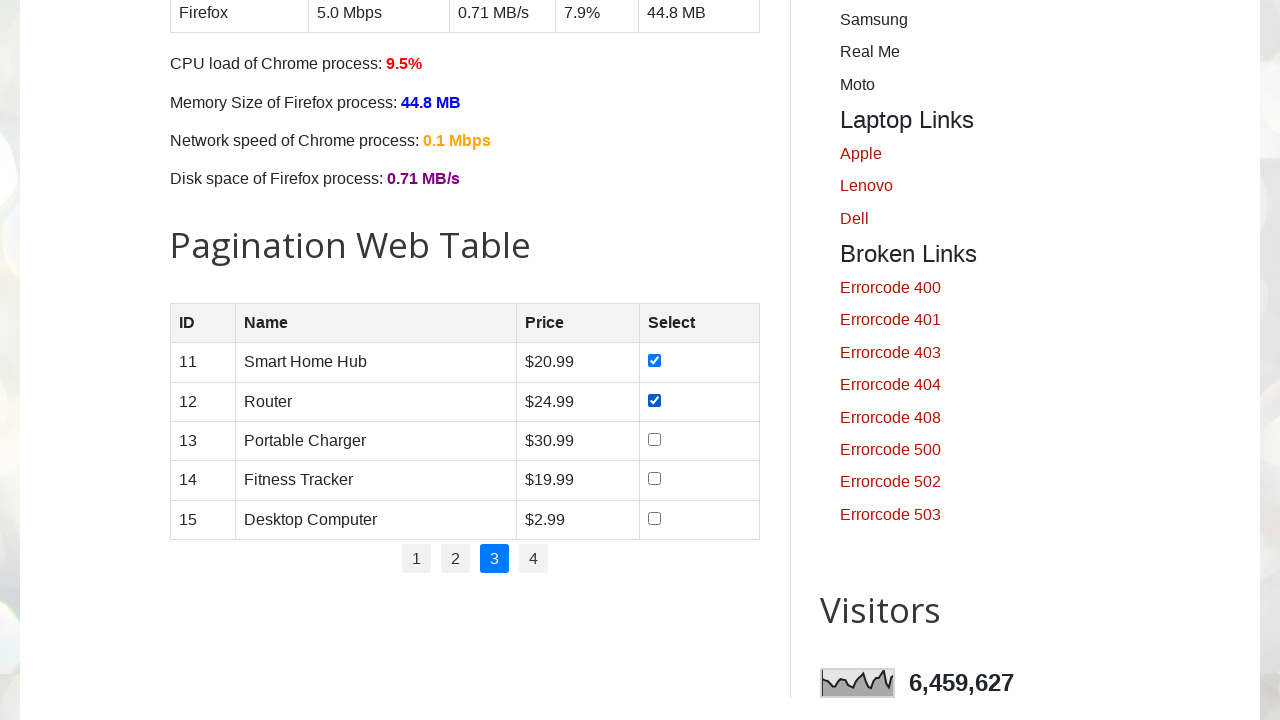

Clicked checkbox in row 3 of page 3 at (655, 439) on (//table[@id='productTable']//tr[3]/td[4])/input
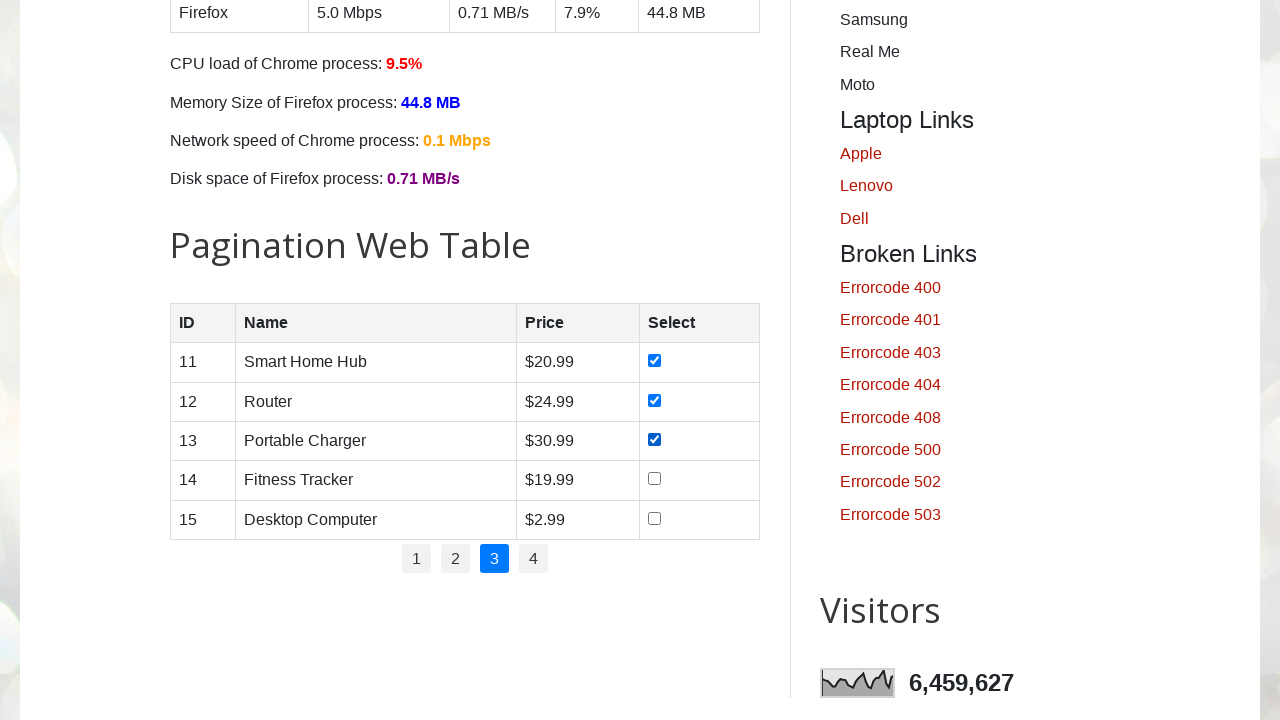

Clicked checkbox in row 4 of page 3 at (655, 479) on (//table[@id='productTable']//tr[4]/td[4])/input
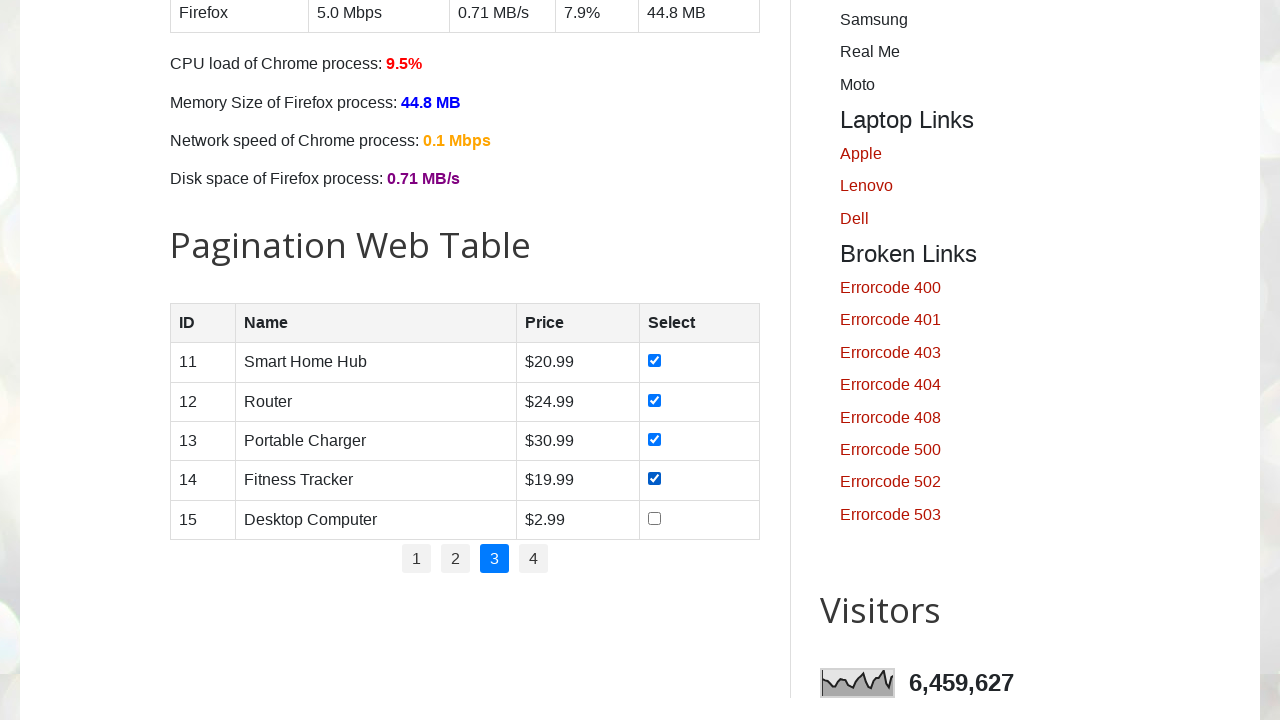

Clicked checkbox in row 5 of page 3 at (655, 518) on (//table[@id='productTable']//tr[5]/td[4])/input
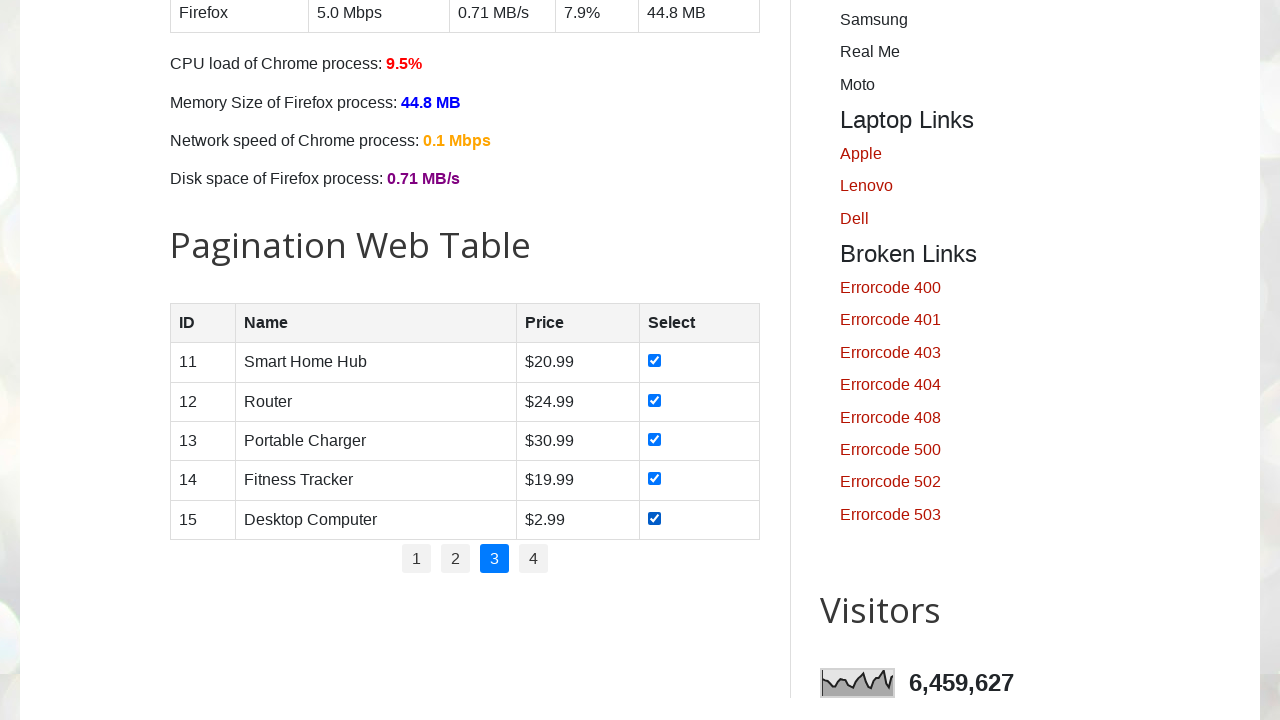

Clicked pagination page 4 at (534, 559) on //ul[@class='pagination']/li[4]
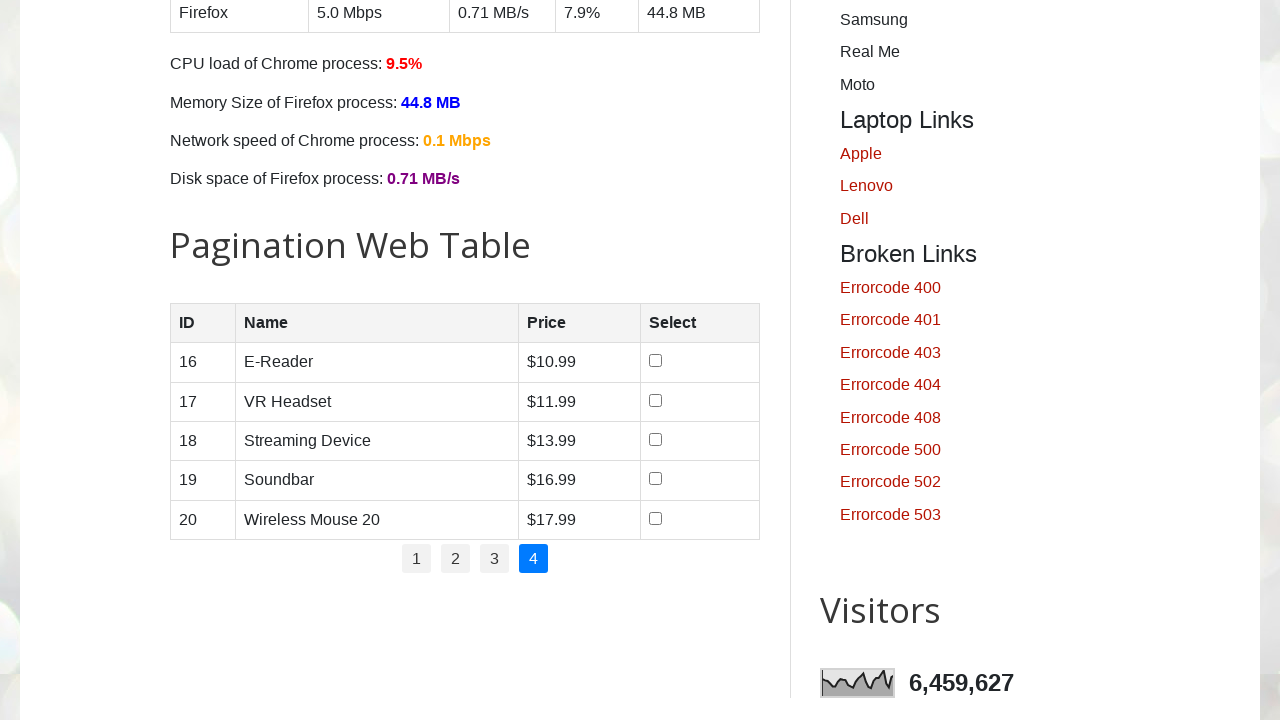

Waited for table to update after pagination
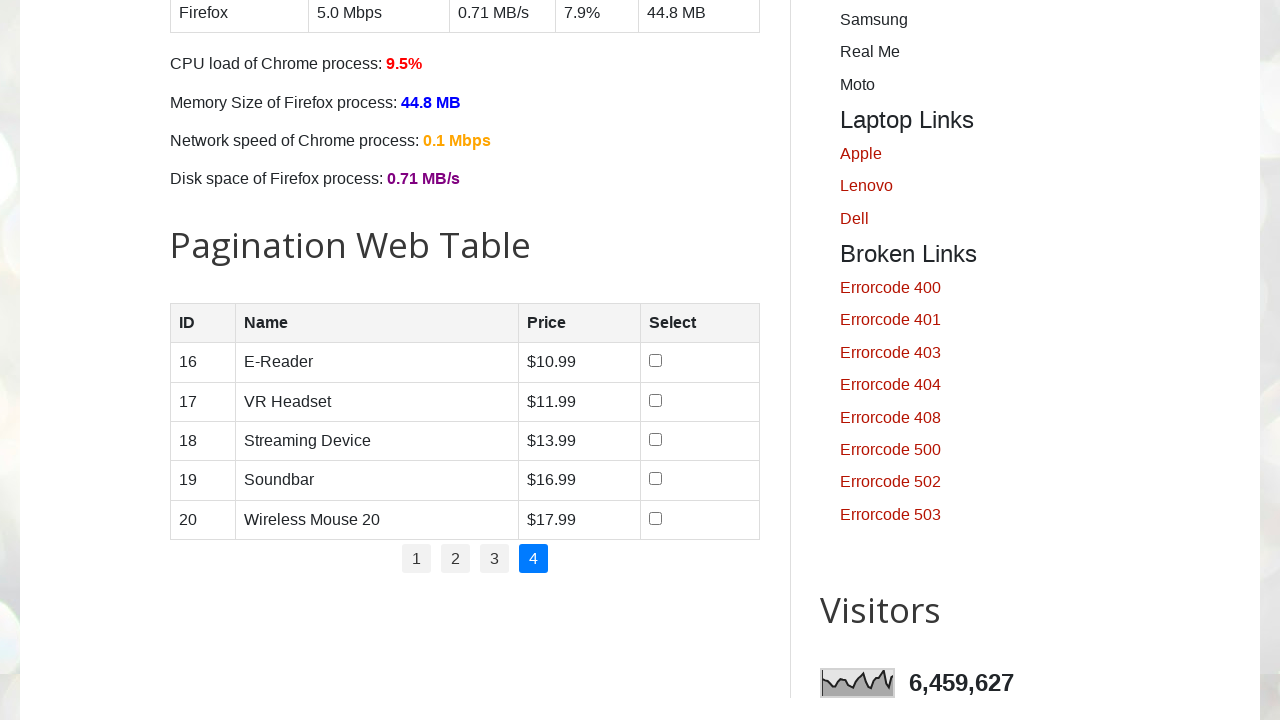

Retrieved row count for page 4: 5 rows
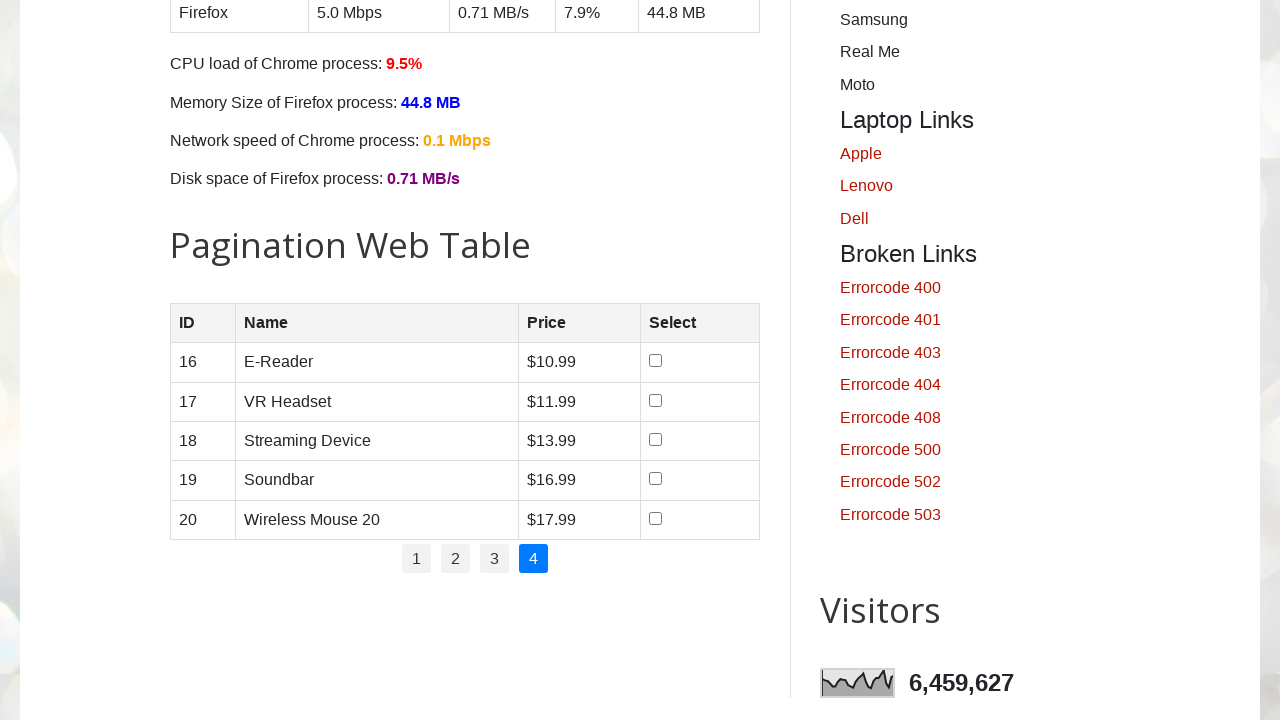

Clicked checkbox in row 1 of page 4 at (656, 361) on (//table[@id='productTable']//tr[1]/td[4])/input
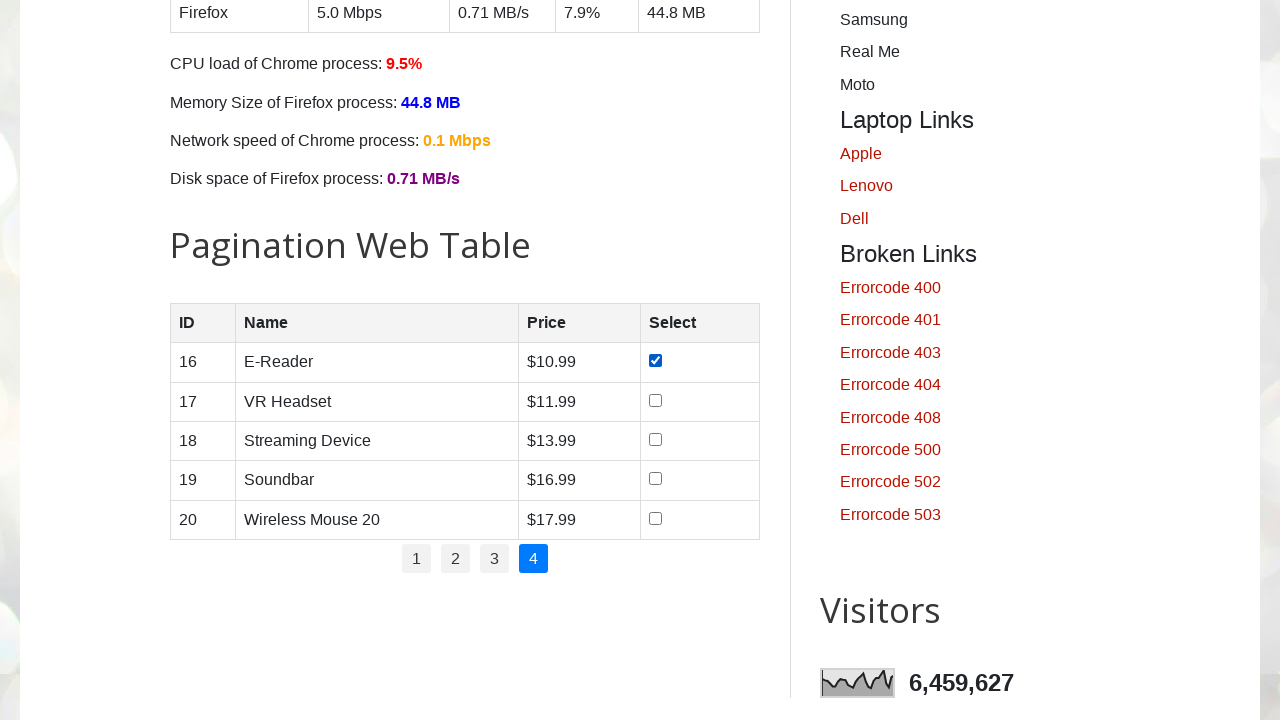

Clicked checkbox in row 2 of page 4 at (656, 400) on (//table[@id='productTable']//tr[2]/td[4])/input
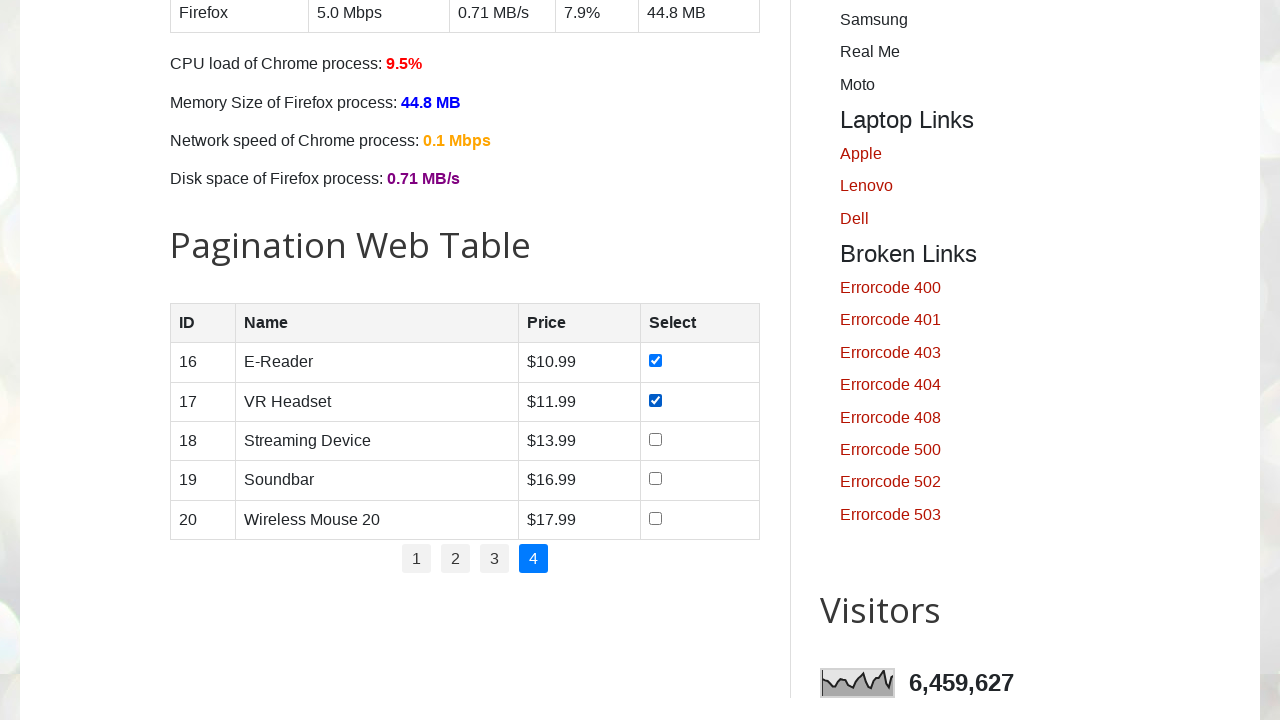

Clicked checkbox in row 3 of page 4 at (656, 439) on (//table[@id='productTable']//tr[3]/td[4])/input
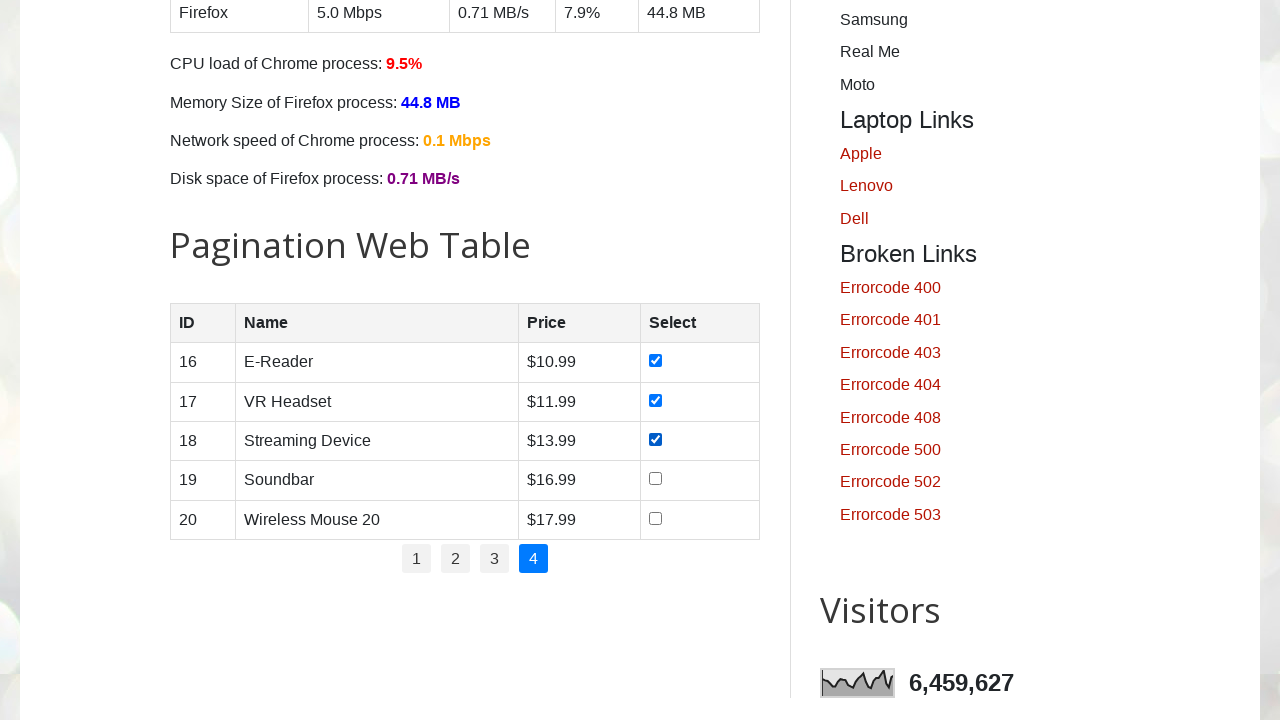

Clicked checkbox in row 4 of page 4 at (656, 479) on (//table[@id='productTable']//tr[4]/td[4])/input
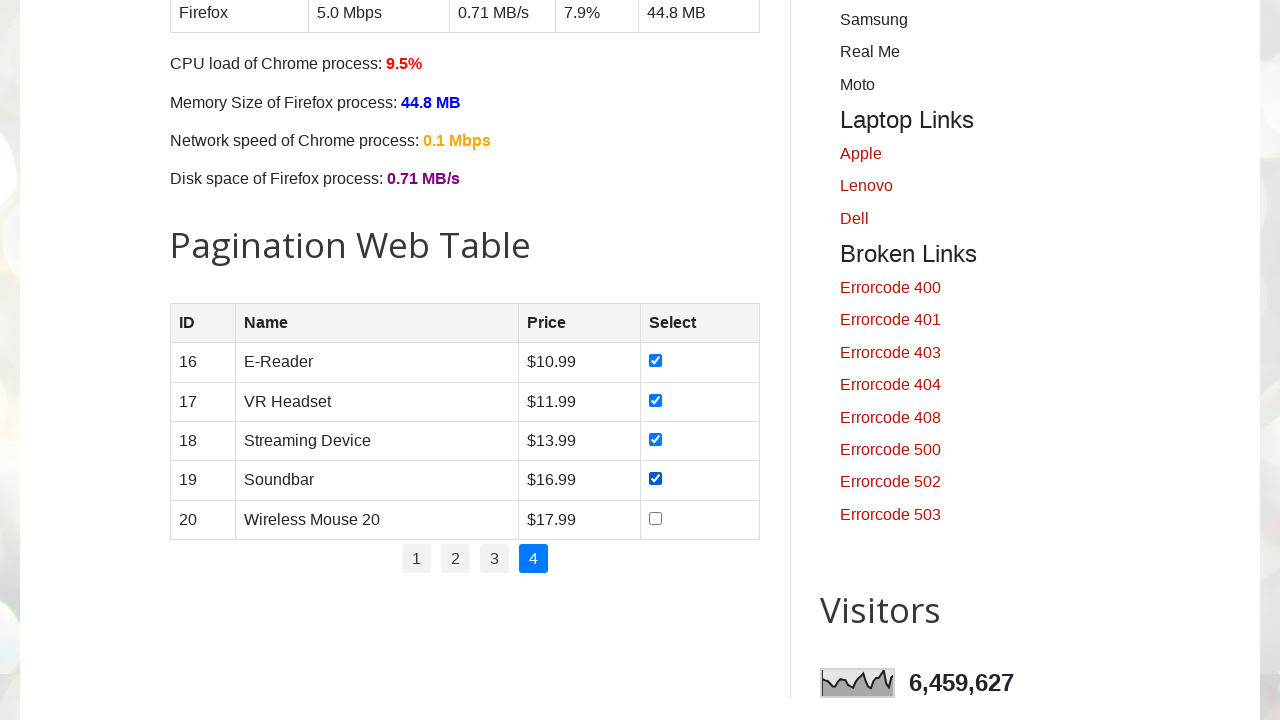

Clicked checkbox in row 5 of page 4 at (656, 518) on (//table[@id='productTable']//tr[5]/td[4])/input
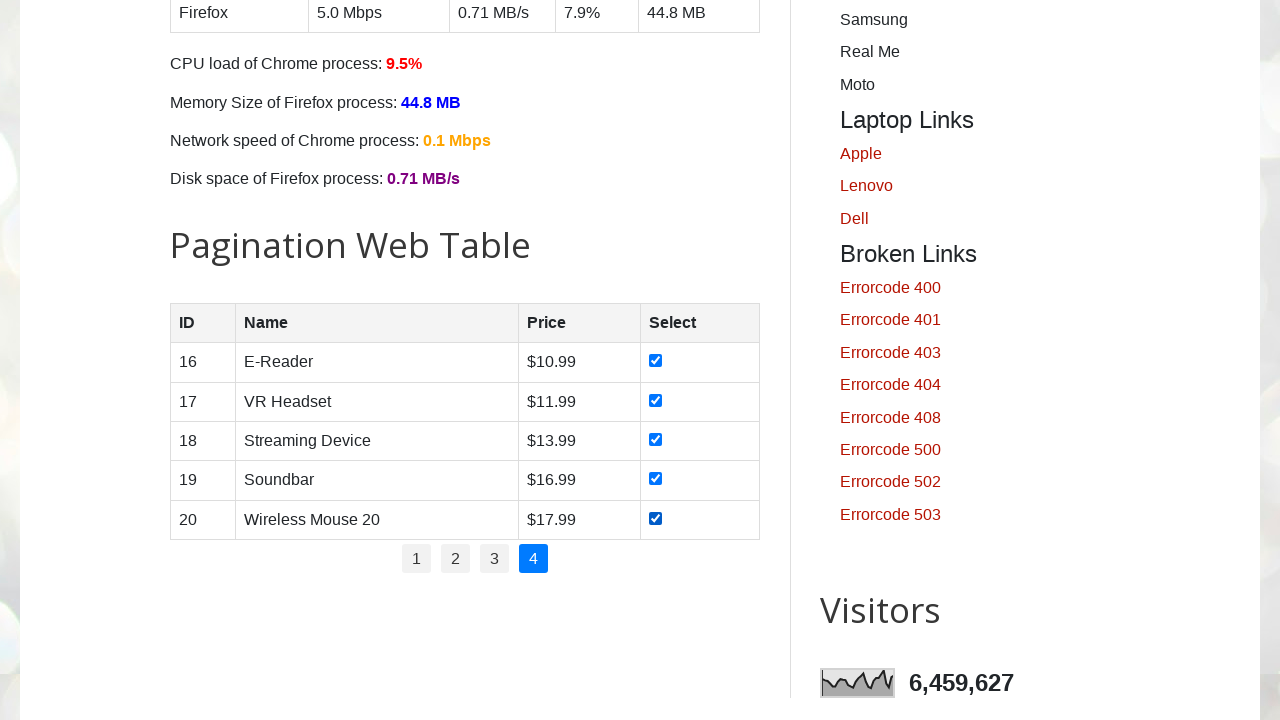

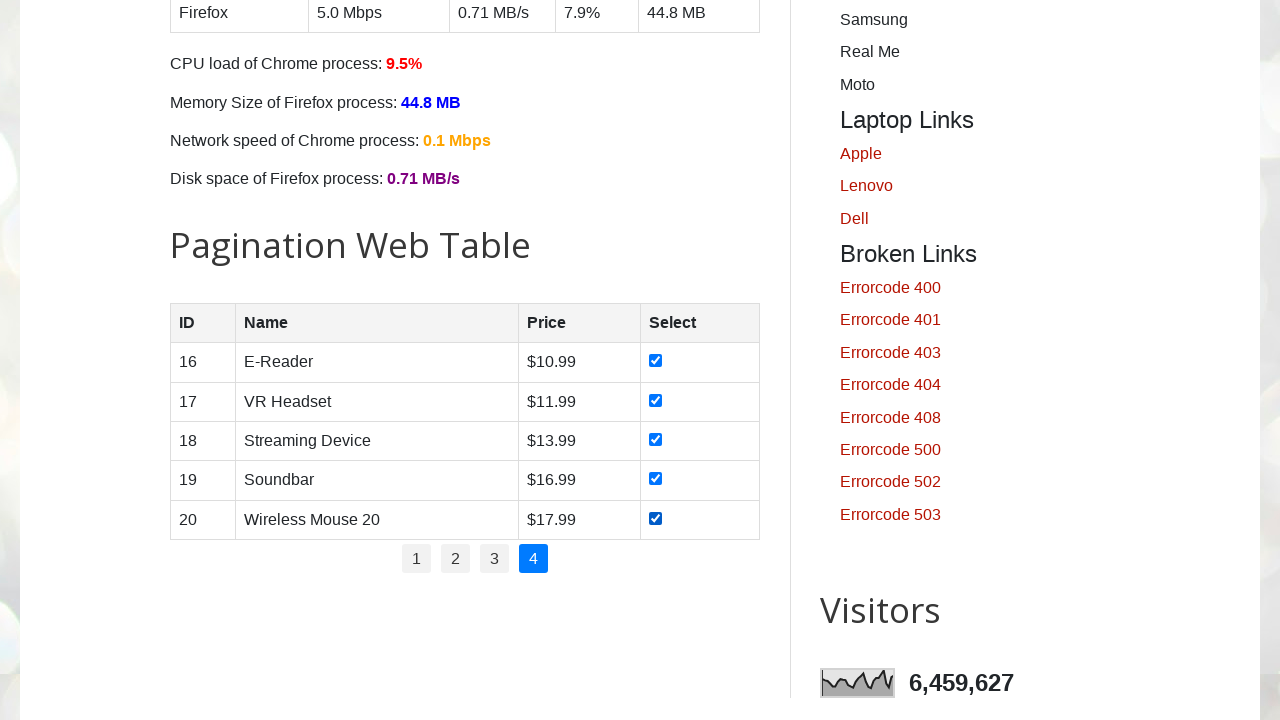